Tests web table sorting and pagination functionality by clicking on column header to sort, searching for a specific item across pages, and verifying the item can be found

Starting URL: https://rahulshettyacademy.com/seleniumPractise/#/offers

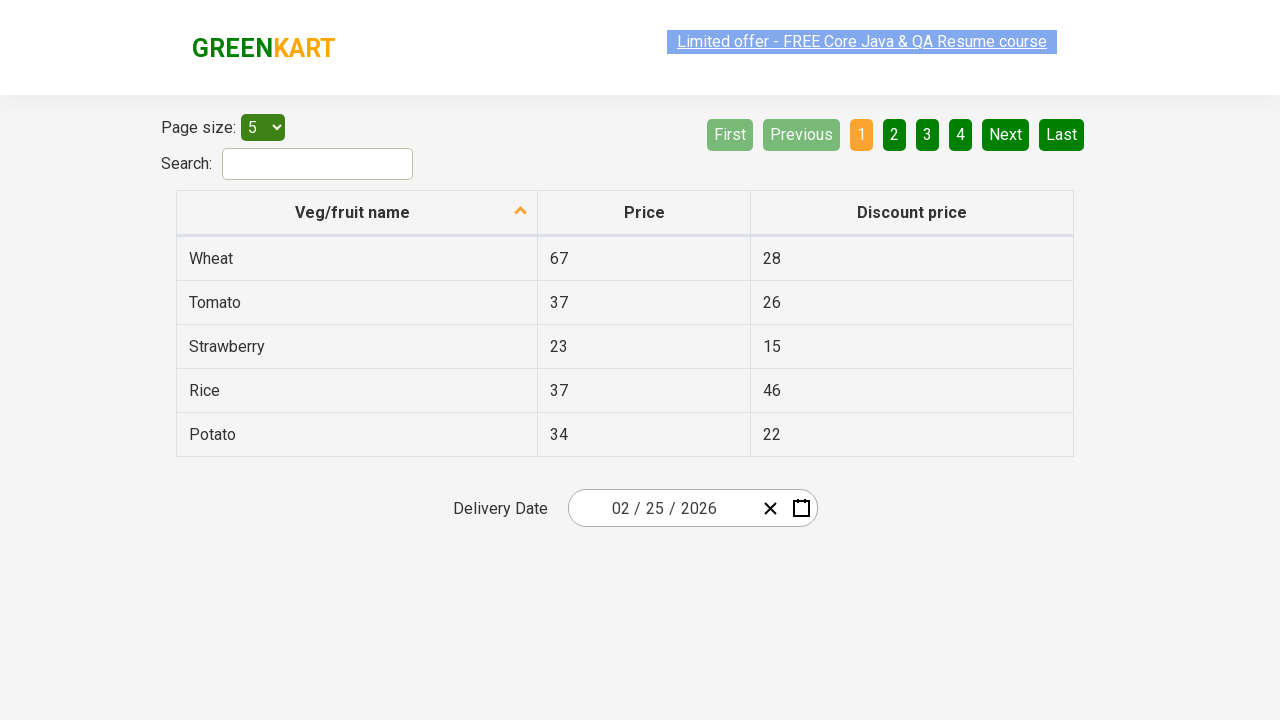

Clicked first column header to sort table at (357, 213) on xpath=//tr/th[1]
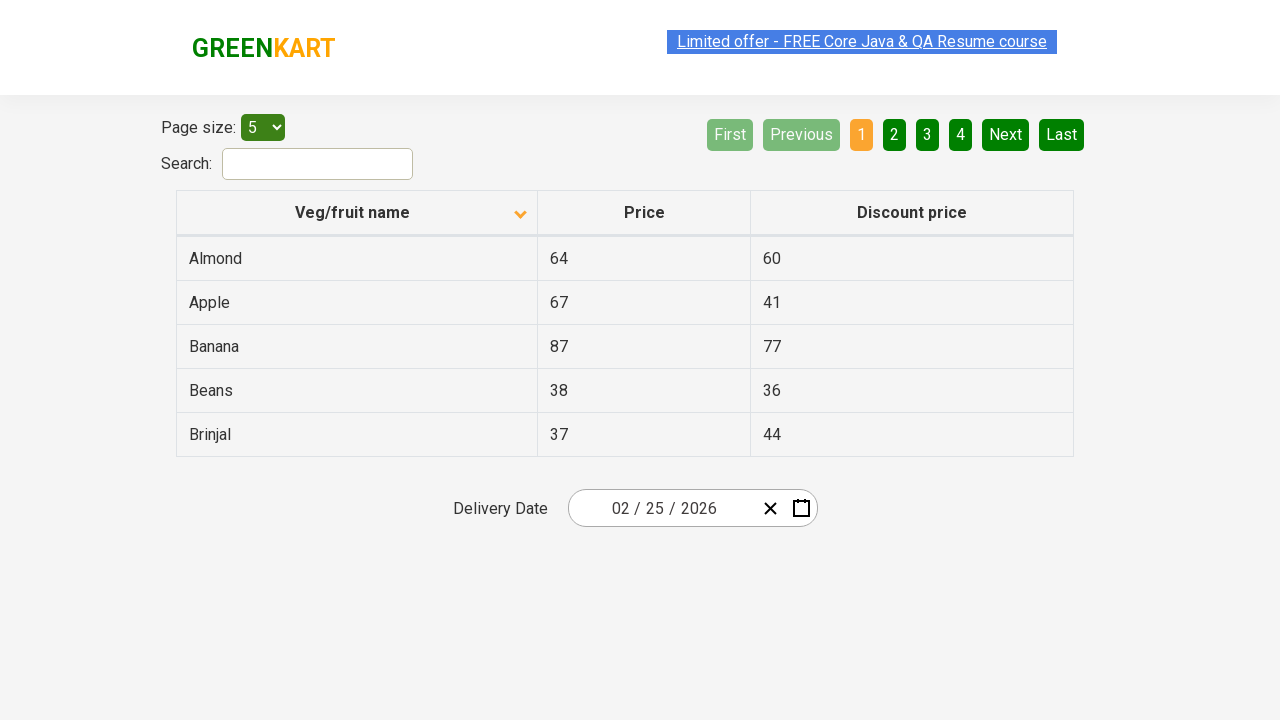

Retrieved all product name cells from current page
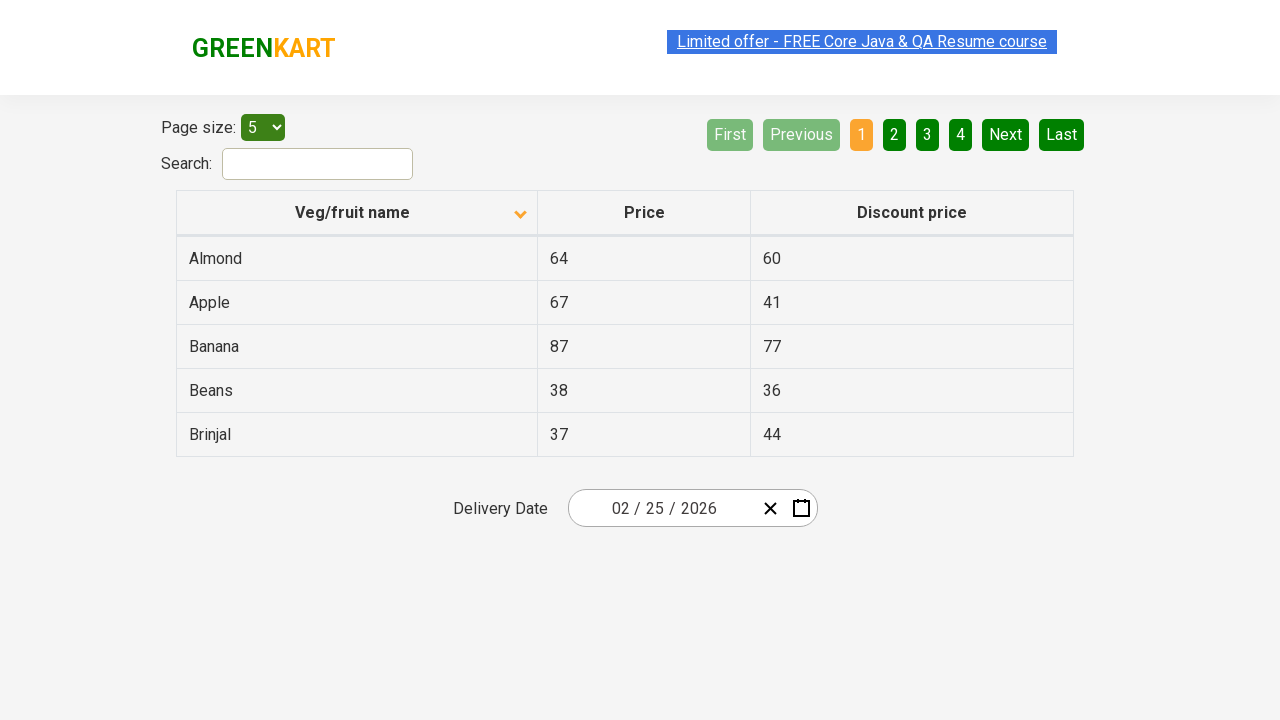

Clicked Next button to navigate to next page at (1006, 134) on xpath=//a[@aria-label='Next']
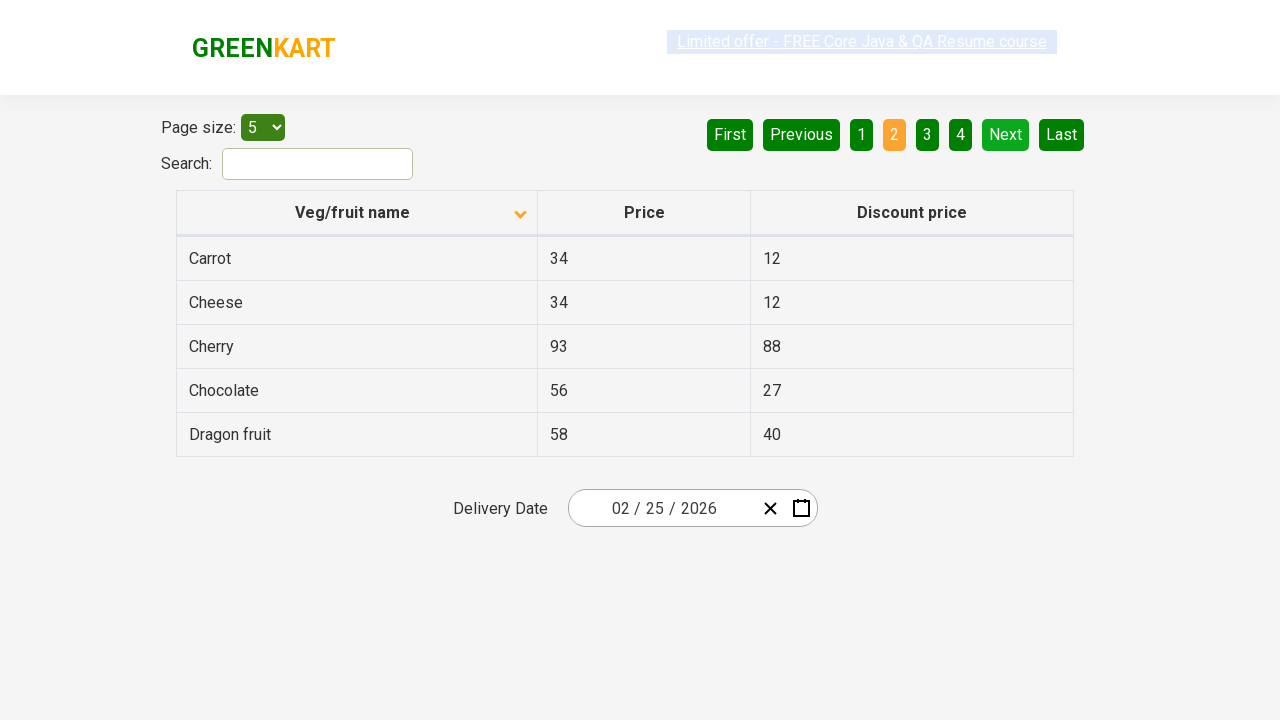

Waited for next page to load
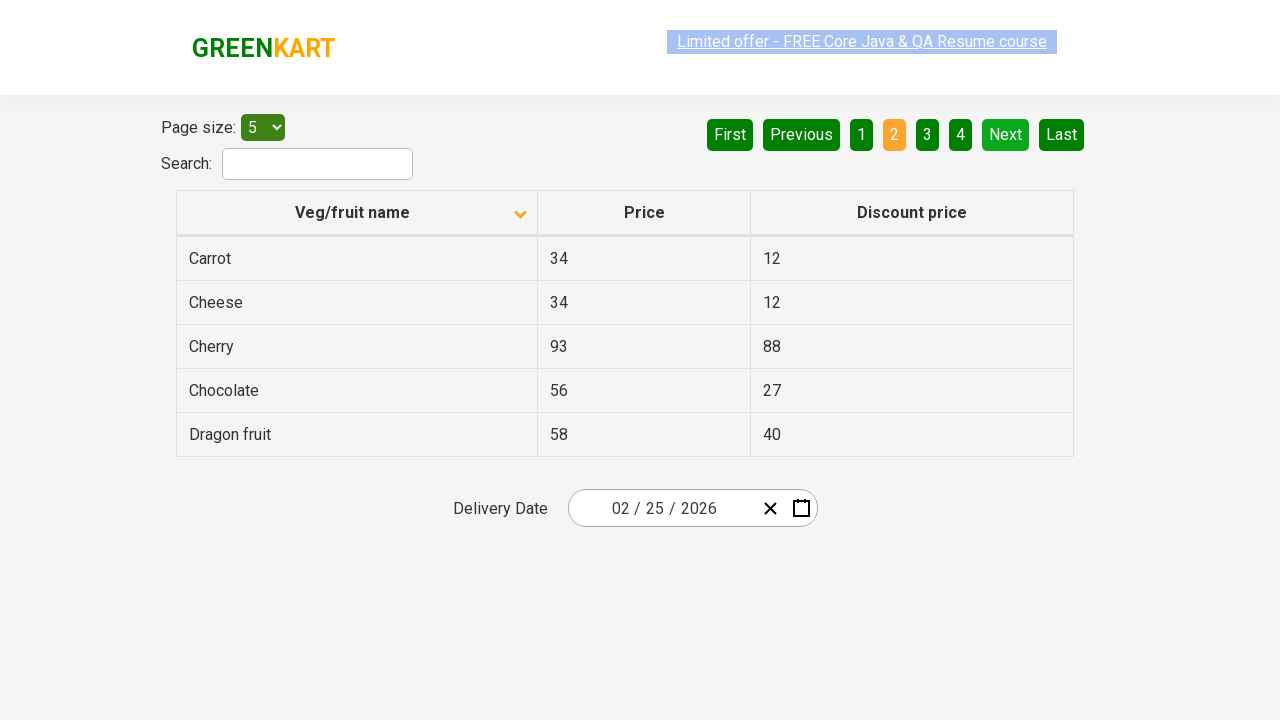

Retrieved all product name cells from current page
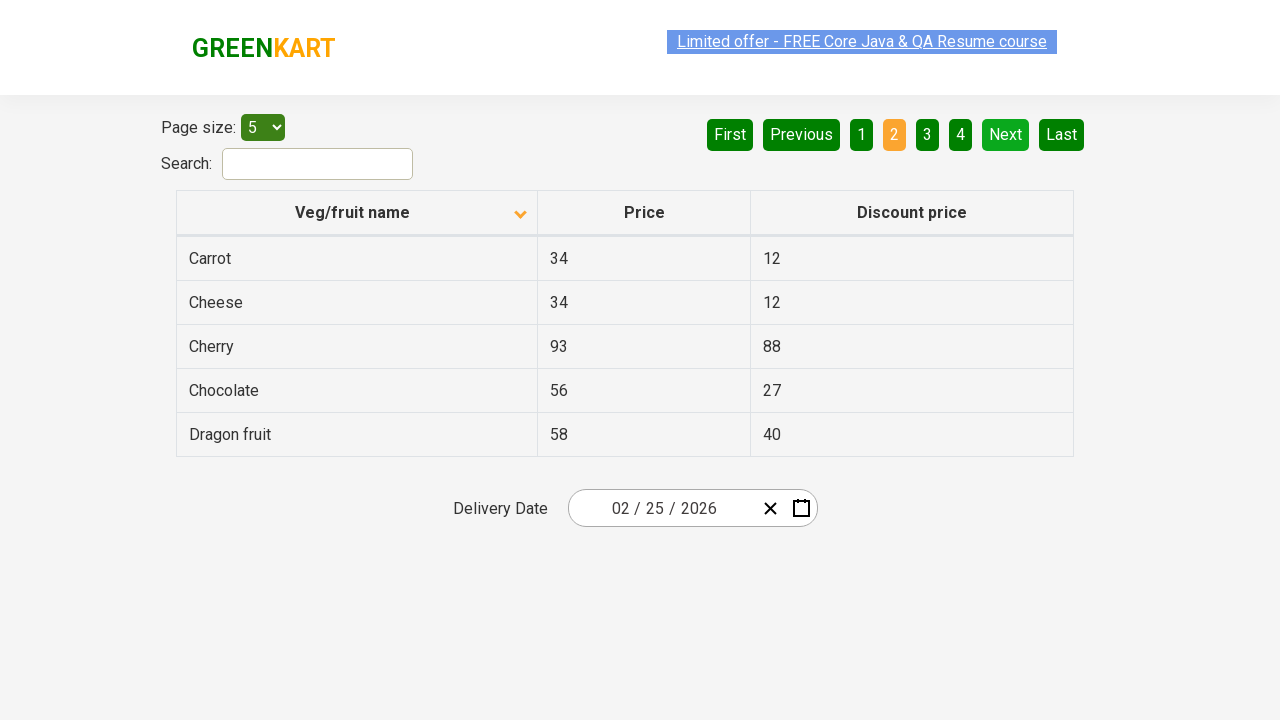

Clicked Next button to navigate to next page at (1006, 134) on xpath=//a[@aria-label='Next']
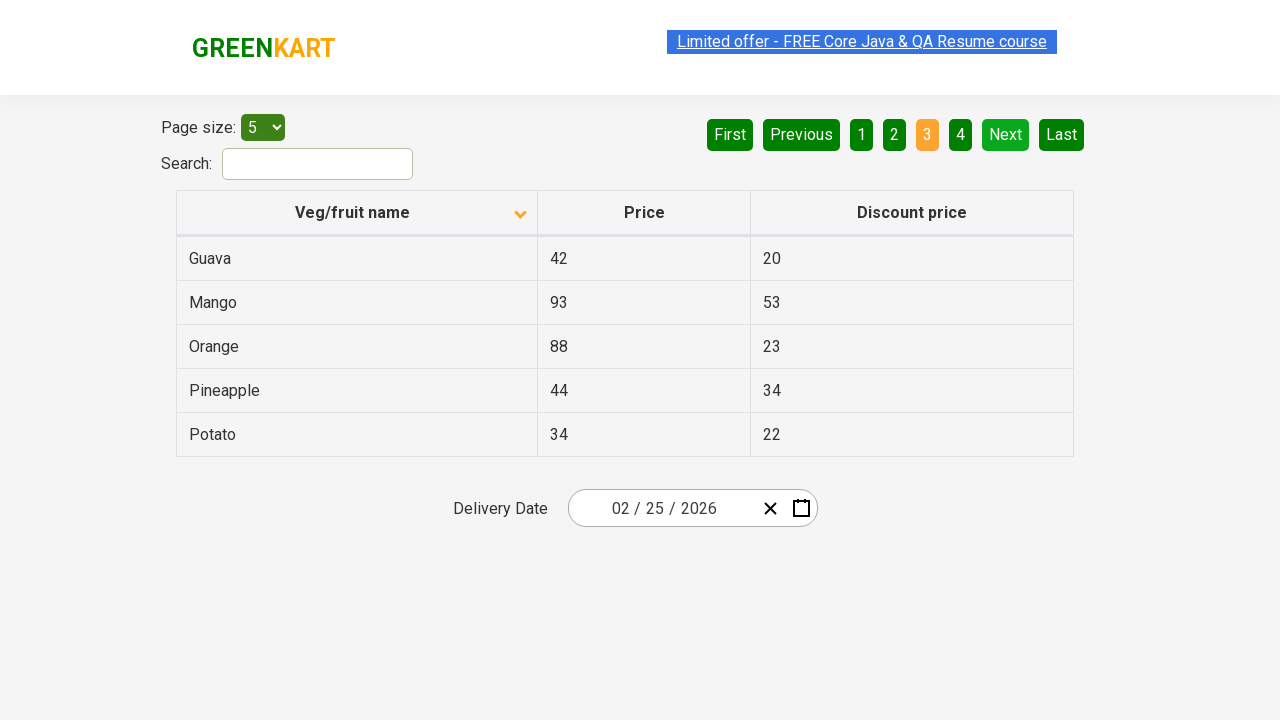

Waited for next page to load
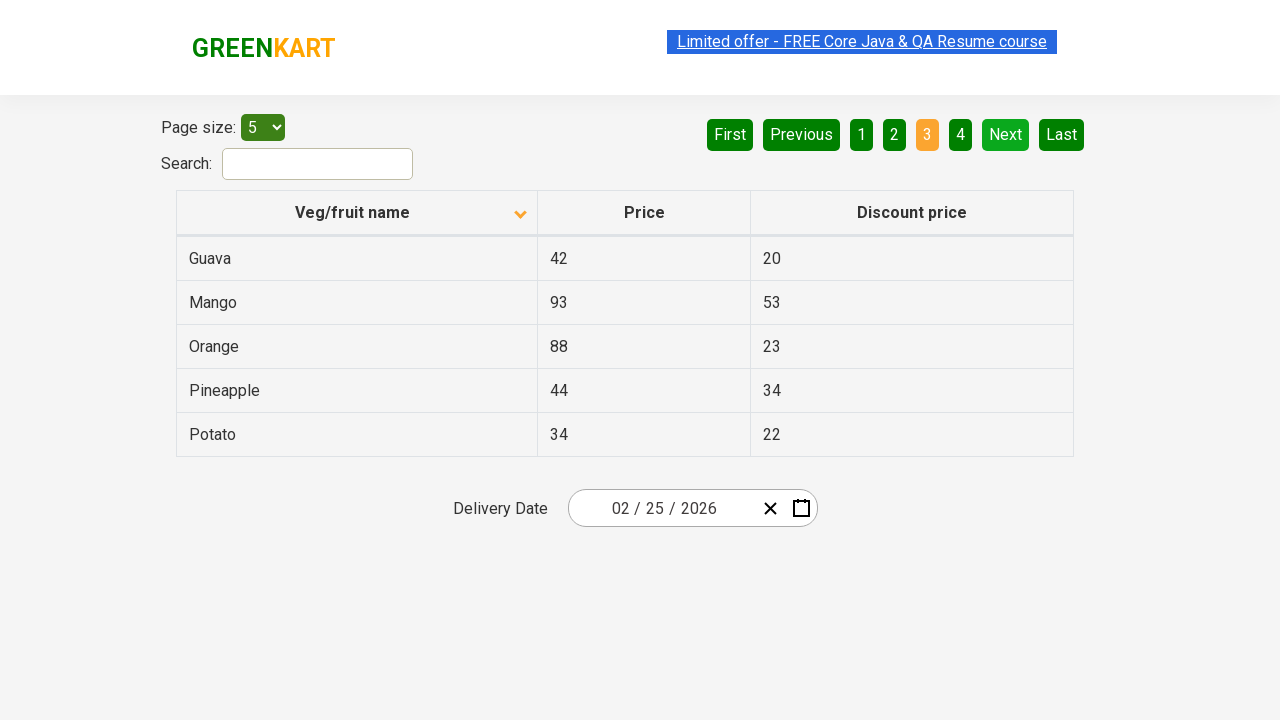

Retrieved all product name cells from current page
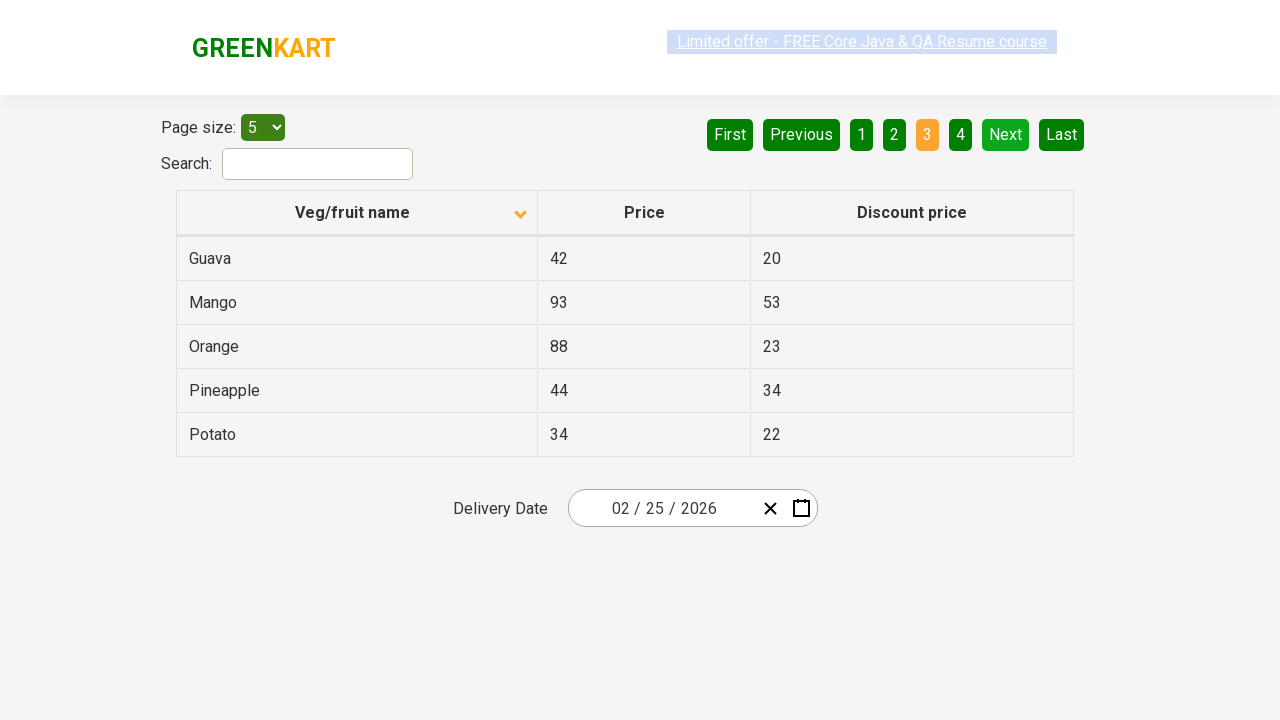

Clicked Next button to navigate to next page at (1006, 134) on xpath=//a[@aria-label='Next']
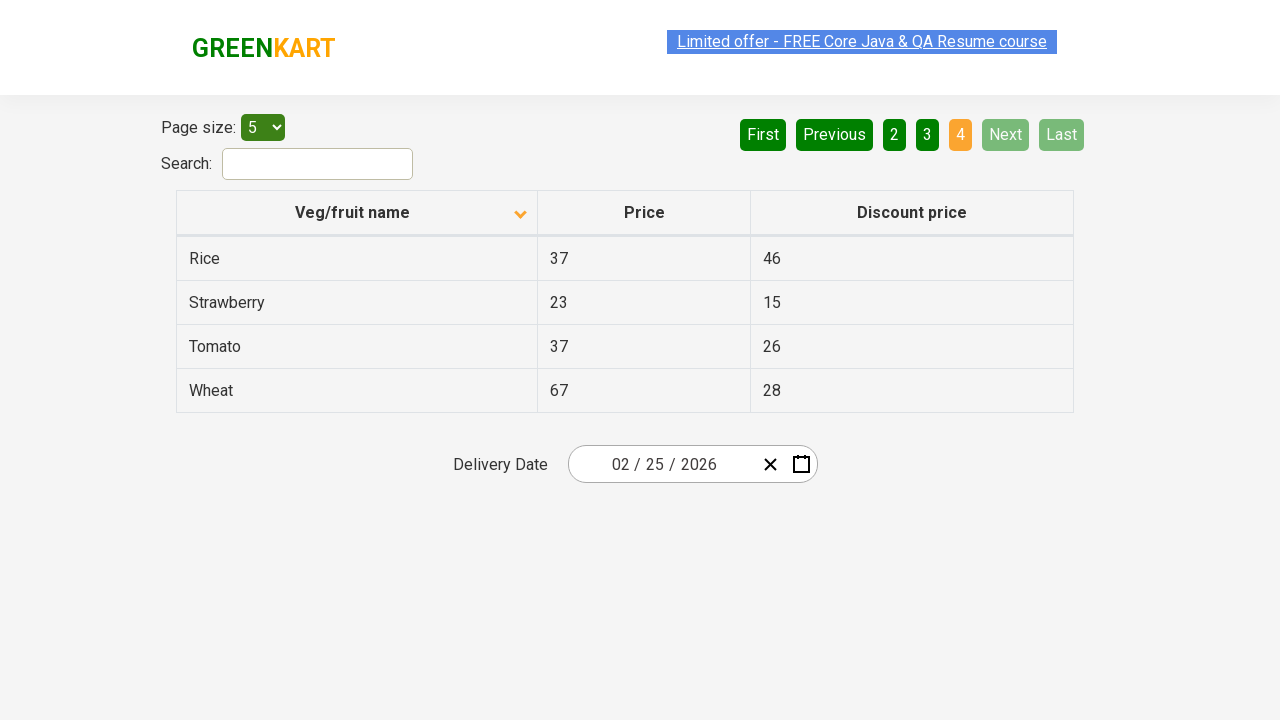

Waited for next page to load
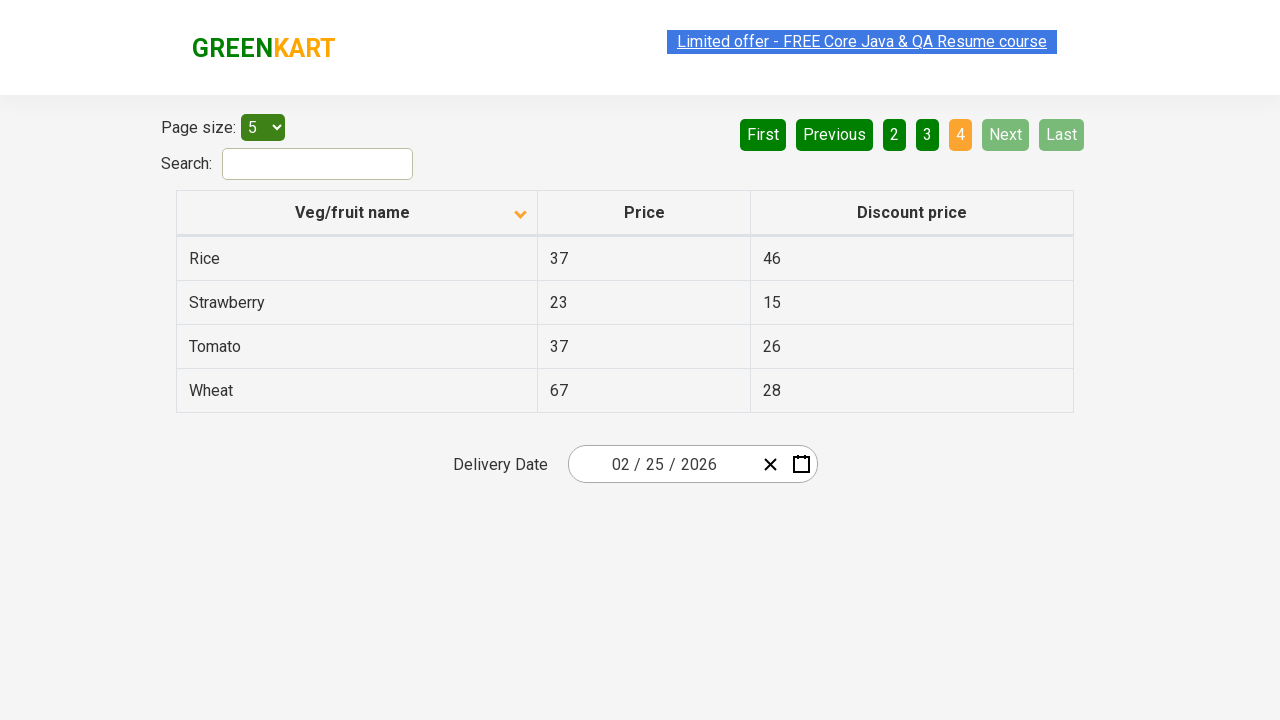

Retrieved all product name cells from current page
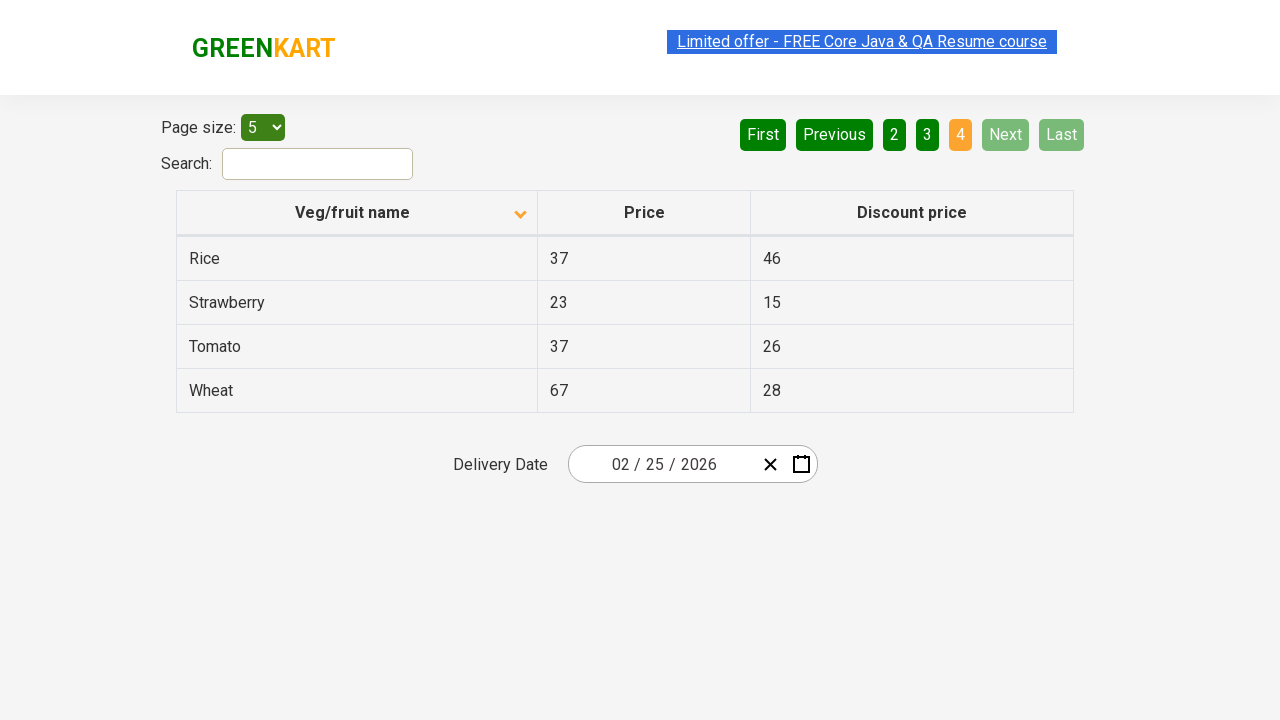

Found Rice in table with price: 37
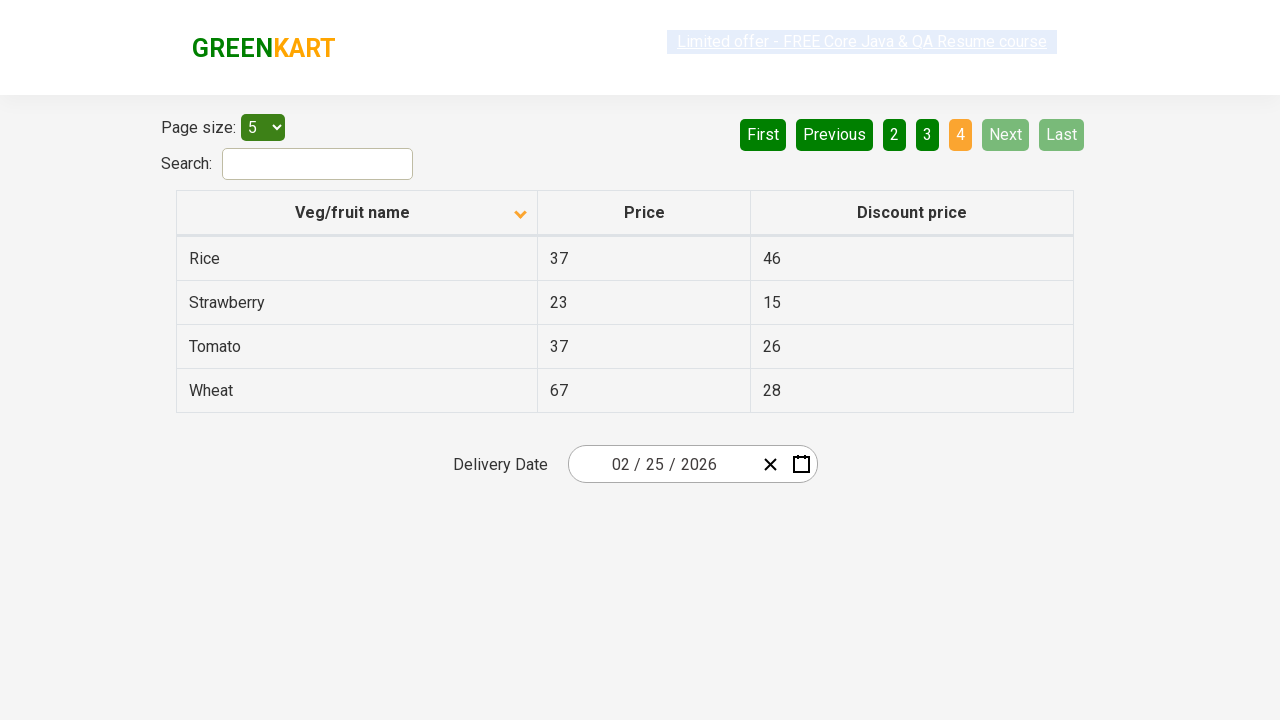

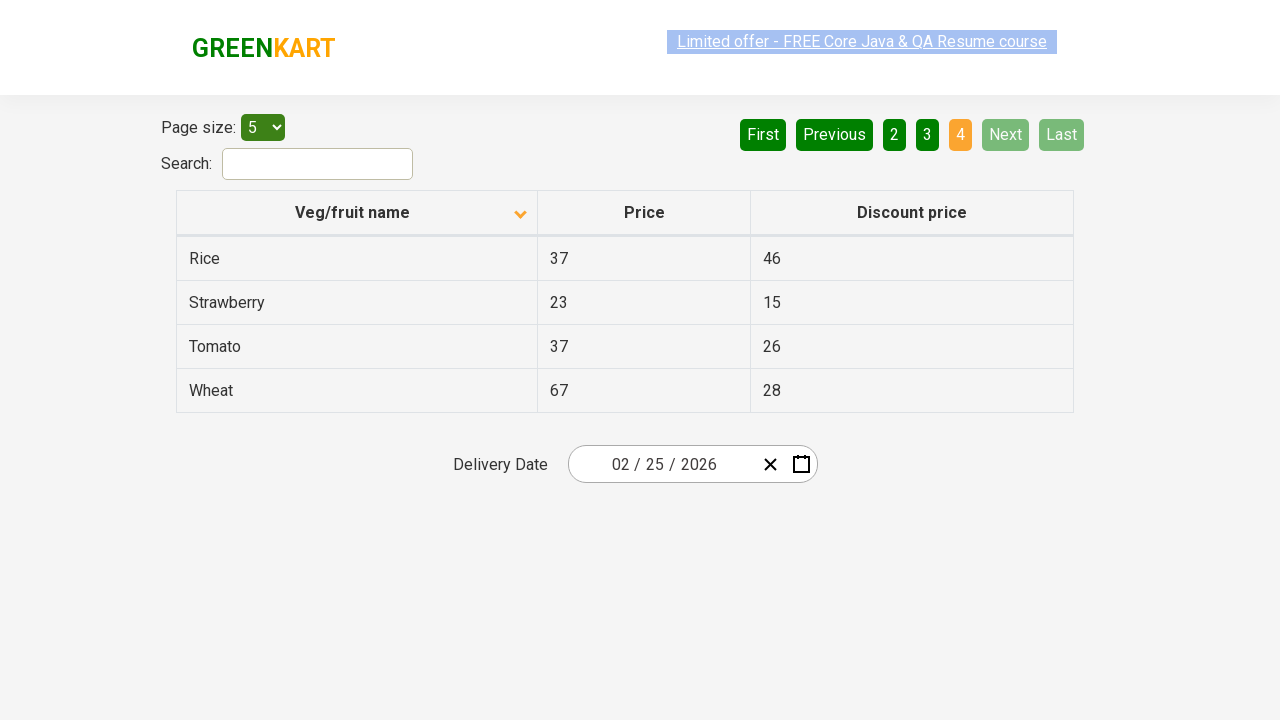